Tests date picker functionality by first filling a date directly, then using the date picker UI to navigate to a specific month/year and select a date.

Starting URL: https://testautomationpractice.blogspot.com/

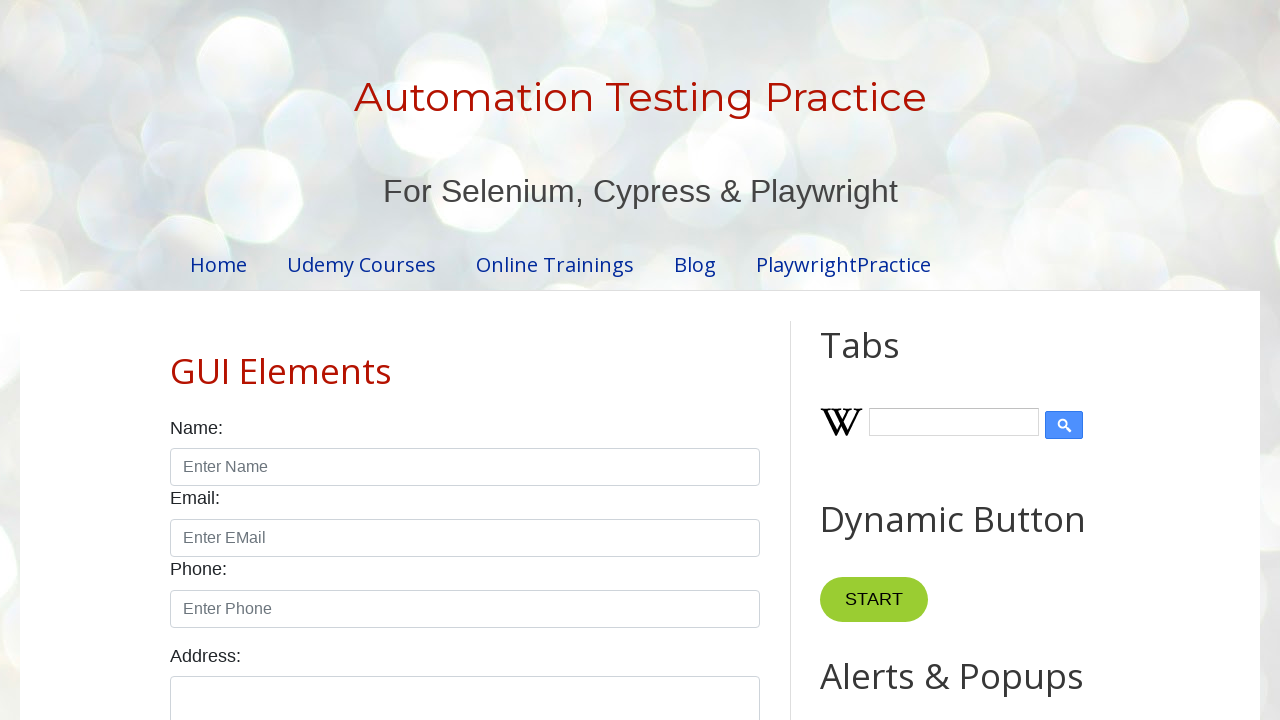

Filled date picker input directly with 04/18/2024 on xpath=//input[@id="datepicker"]
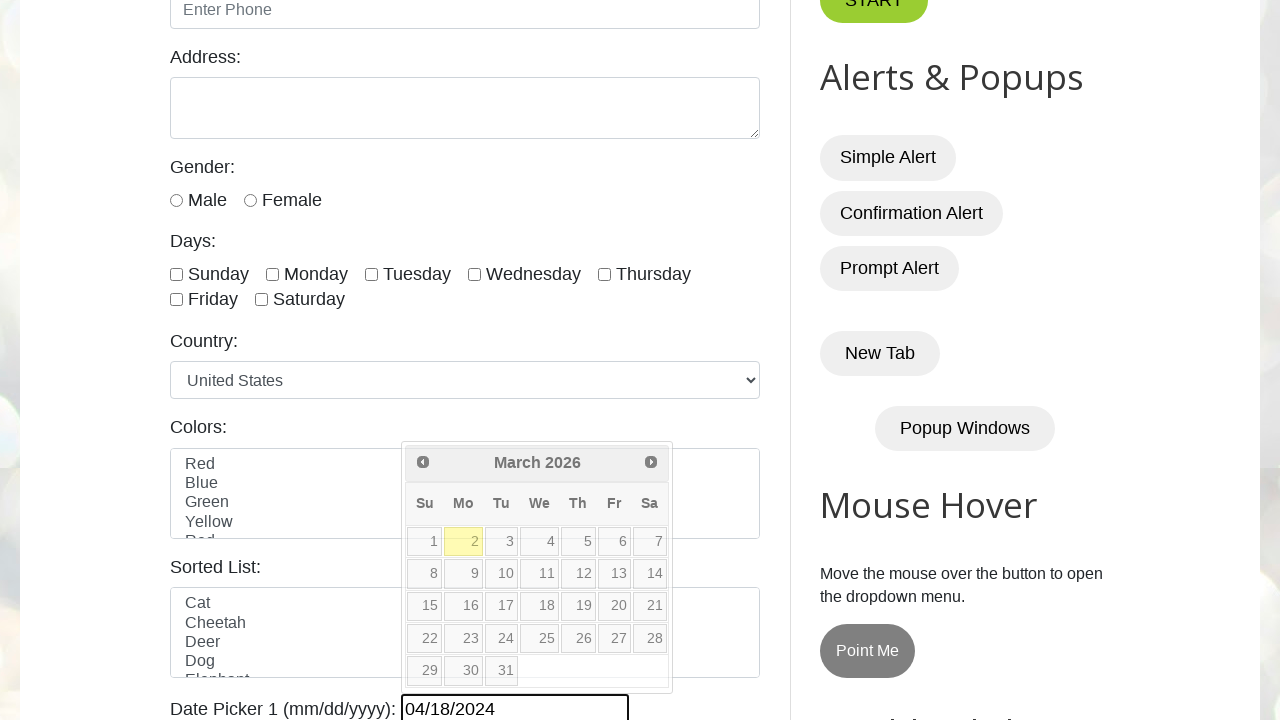

Clicked date picker input to open the date picker UI at (515, 705) on xpath=//input[@id="datepicker"]
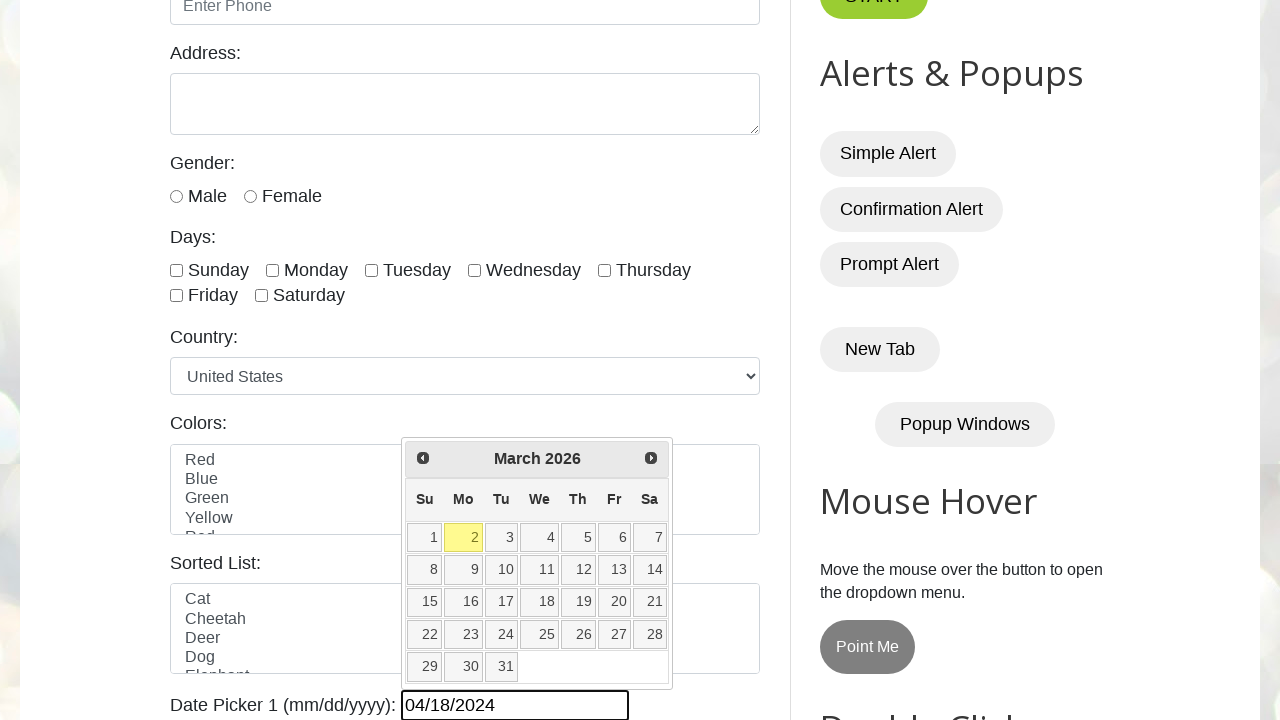

Navigated to previous month/year (currently at March 2026) at (423, 458) on [title="Prev"]
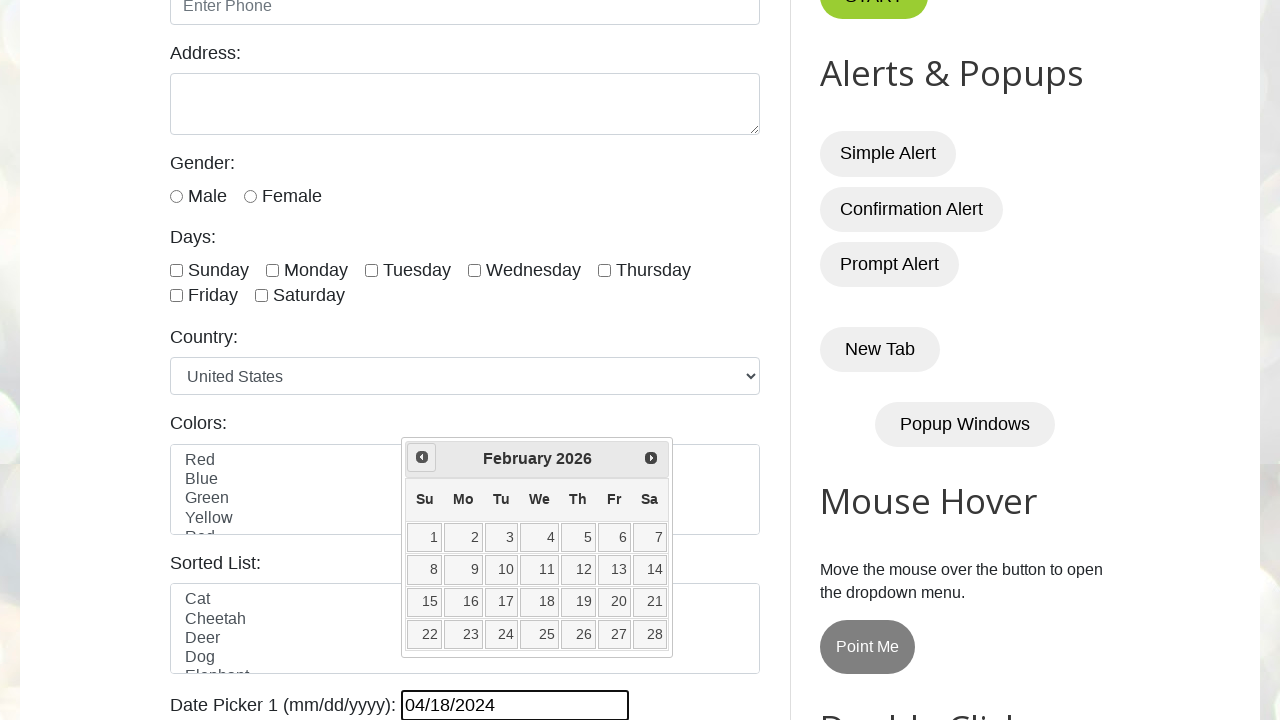

Navigated to previous month/year (currently at February 2026) at (422, 457) on [title="Prev"]
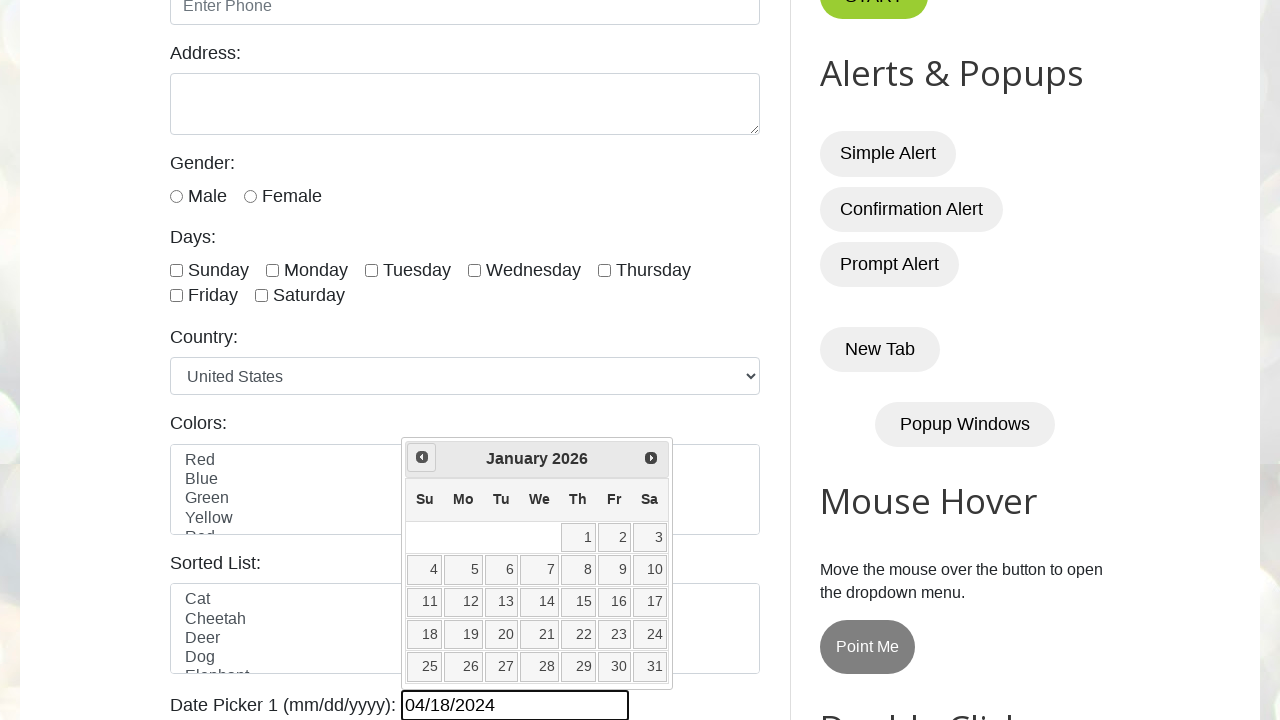

Navigated to previous month/year (currently at January 2026) at (422, 457) on [title="Prev"]
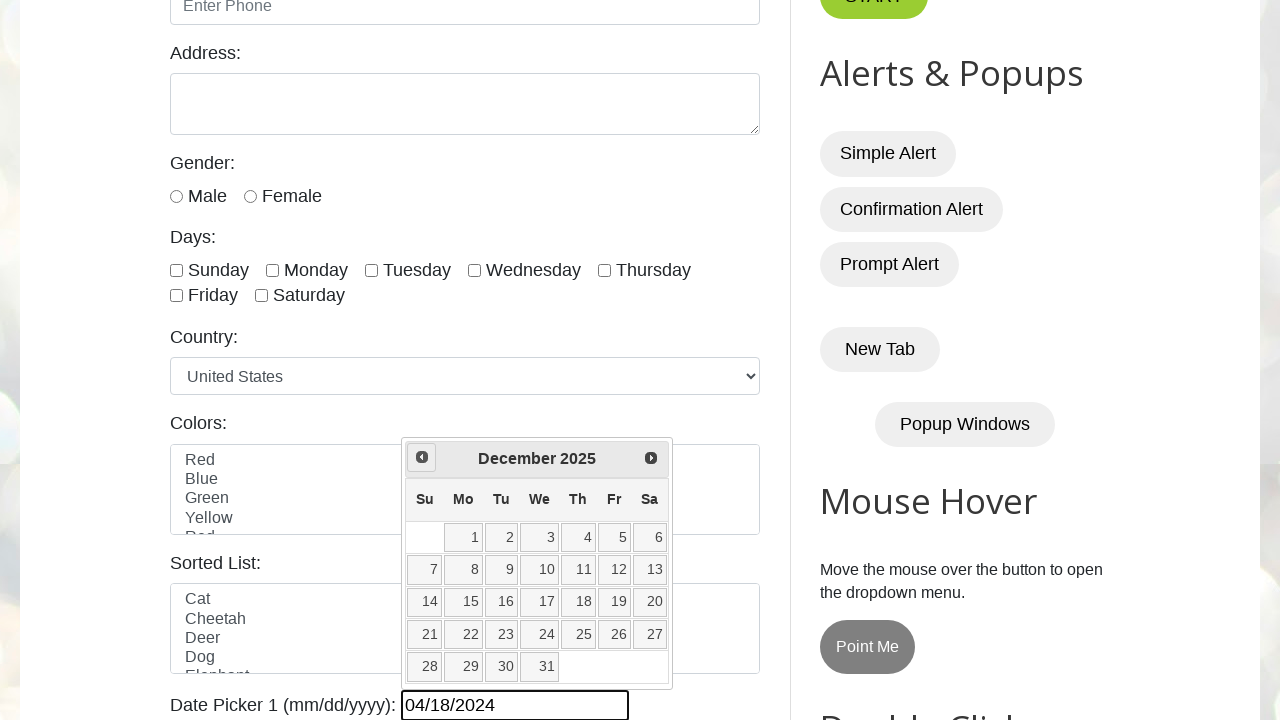

Navigated to previous month/year (currently at December 2025) at (422, 457) on [title="Prev"]
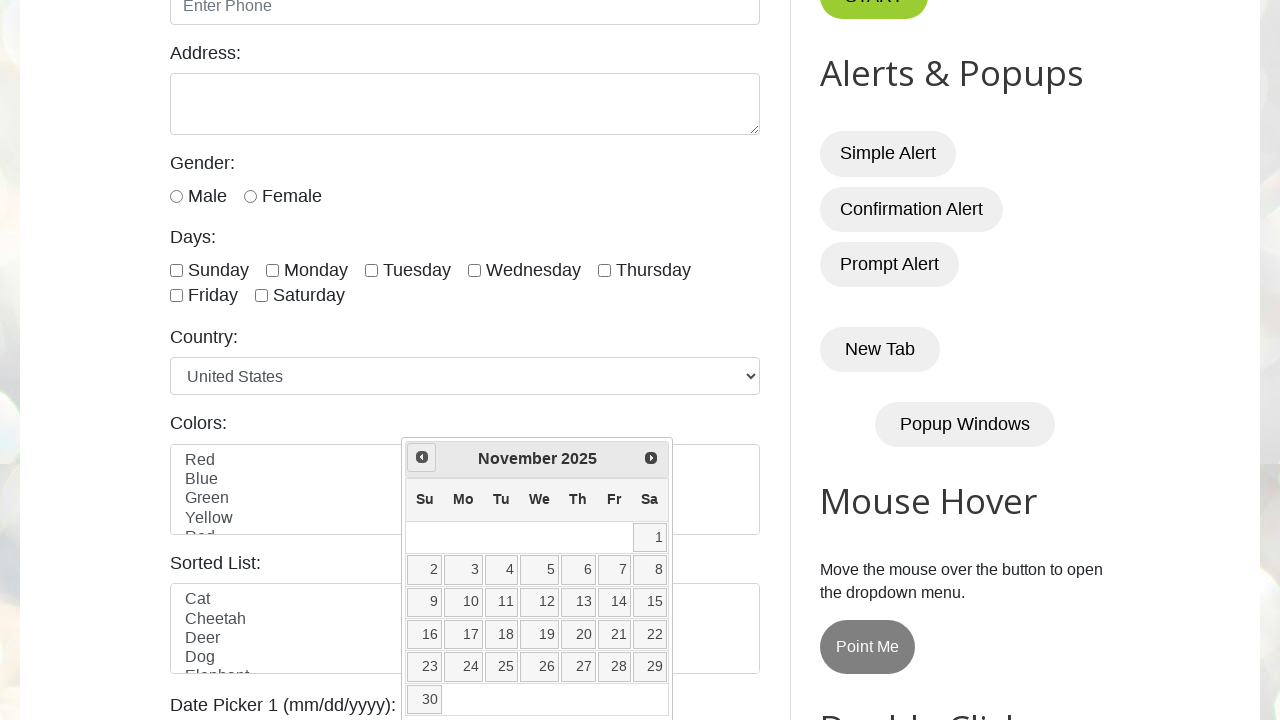

Navigated to previous month/year (currently at November 2025) at (422, 457) on [title="Prev"]
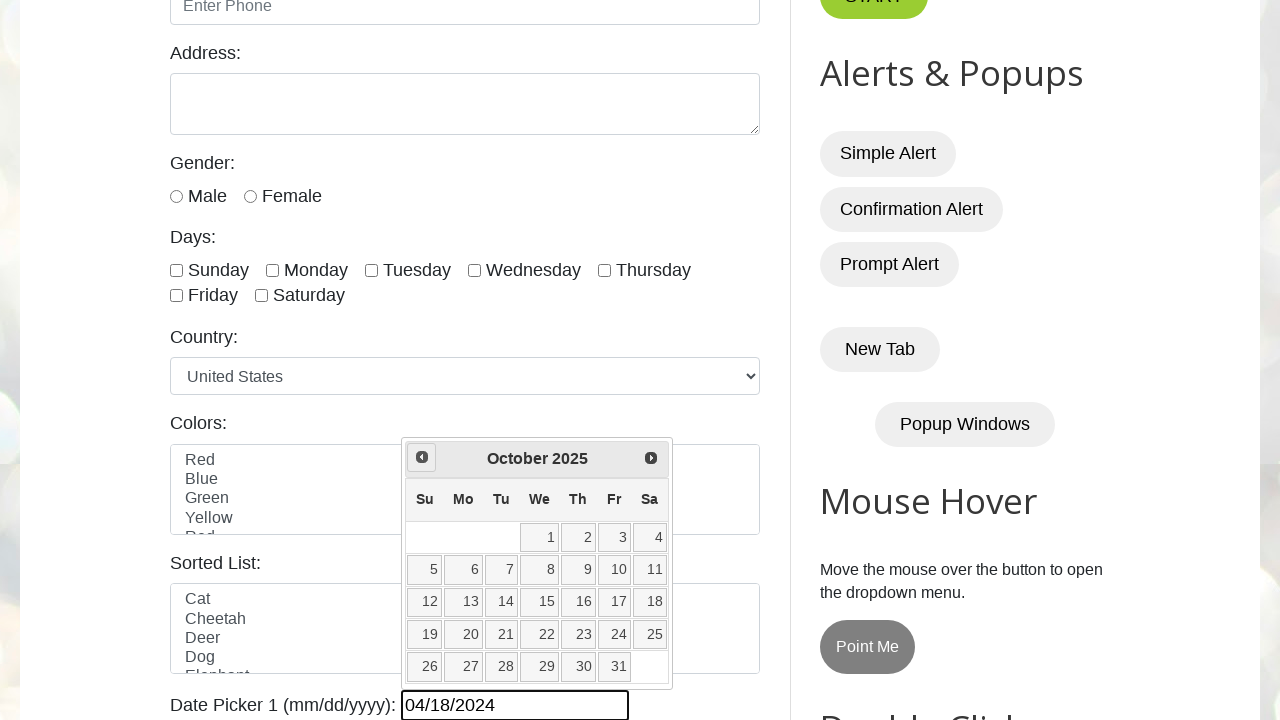

Navigated to previous month/year (currently at October 2025) at (422, 457) on [title="Prev"]
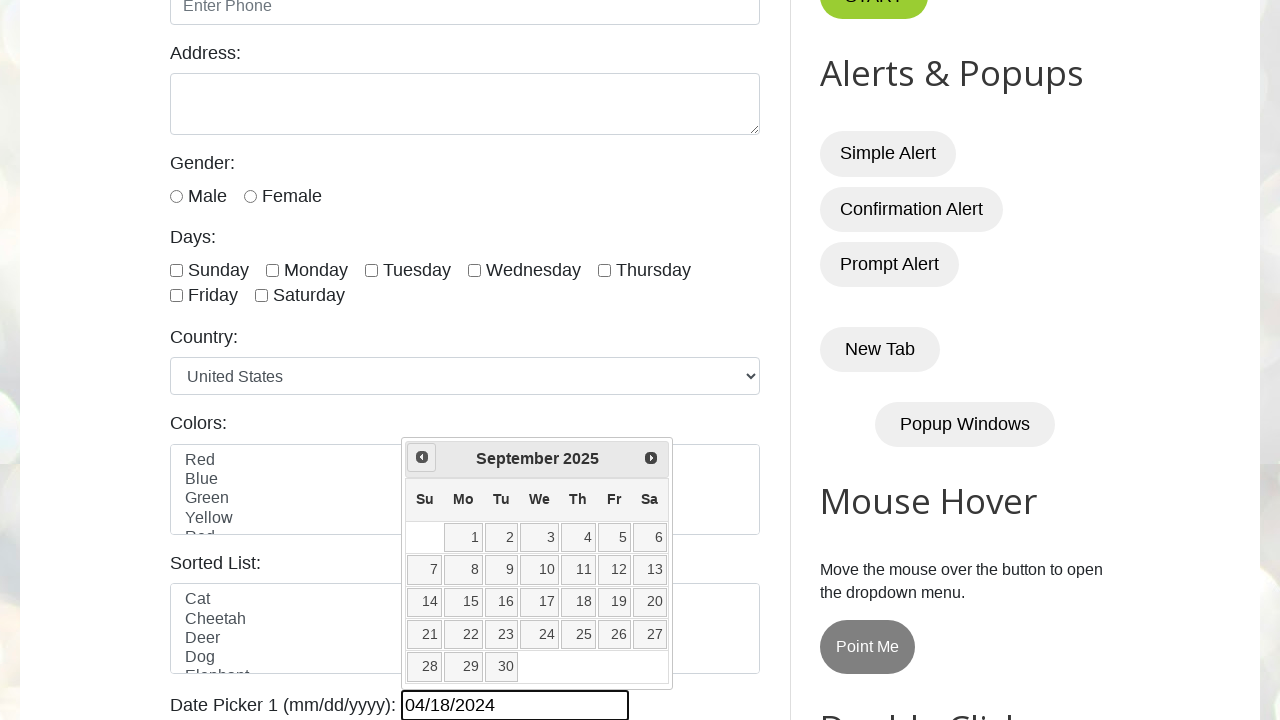

Navigated to previous month/year (currently at September 2025) at (422, 457) on [title="Prev"]
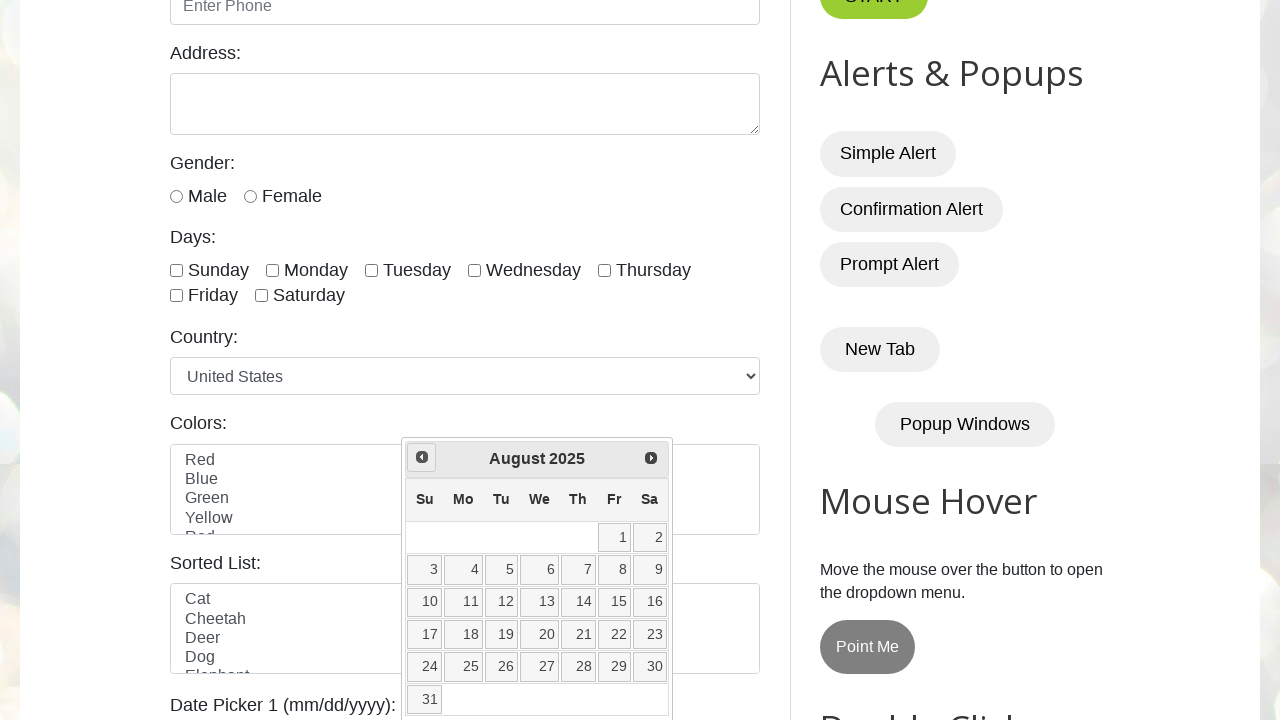

Navigated to previous month/year (currently at August 2025) at (422, 457) on [title="Prev"]
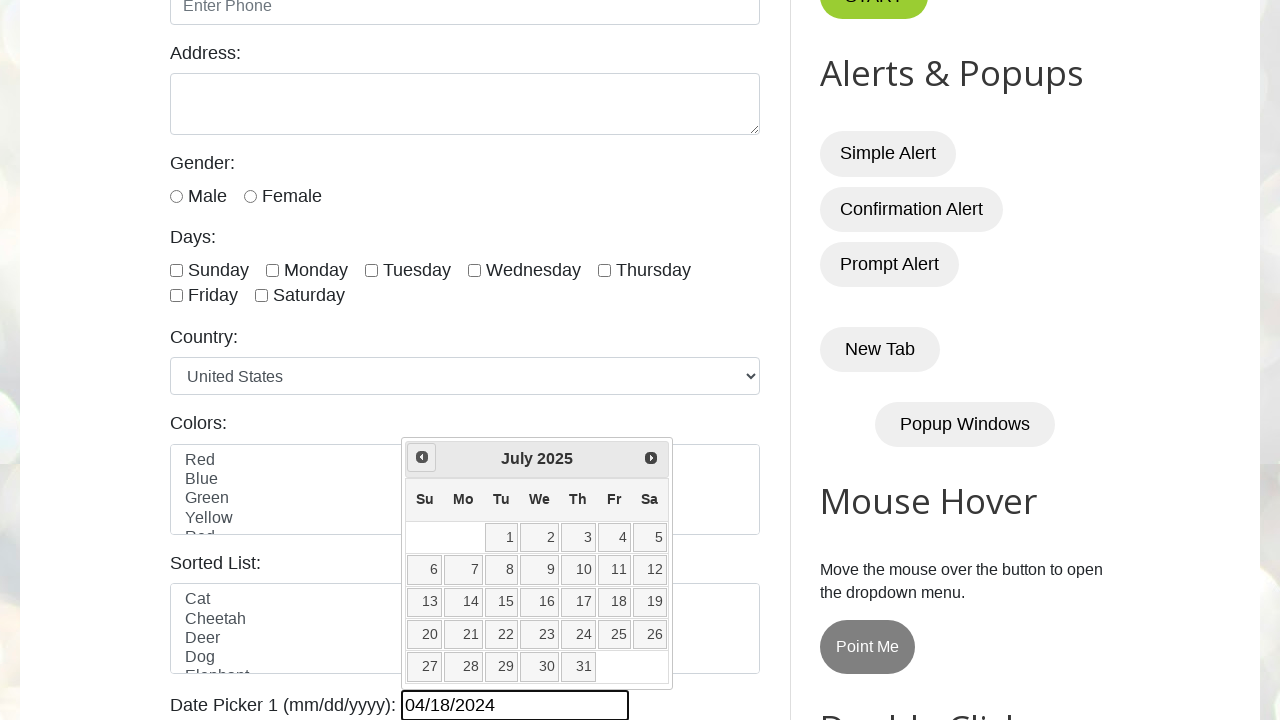

Navigated to previous month/year (currently at July 2025) at (422, 457) on [title="Prev"]
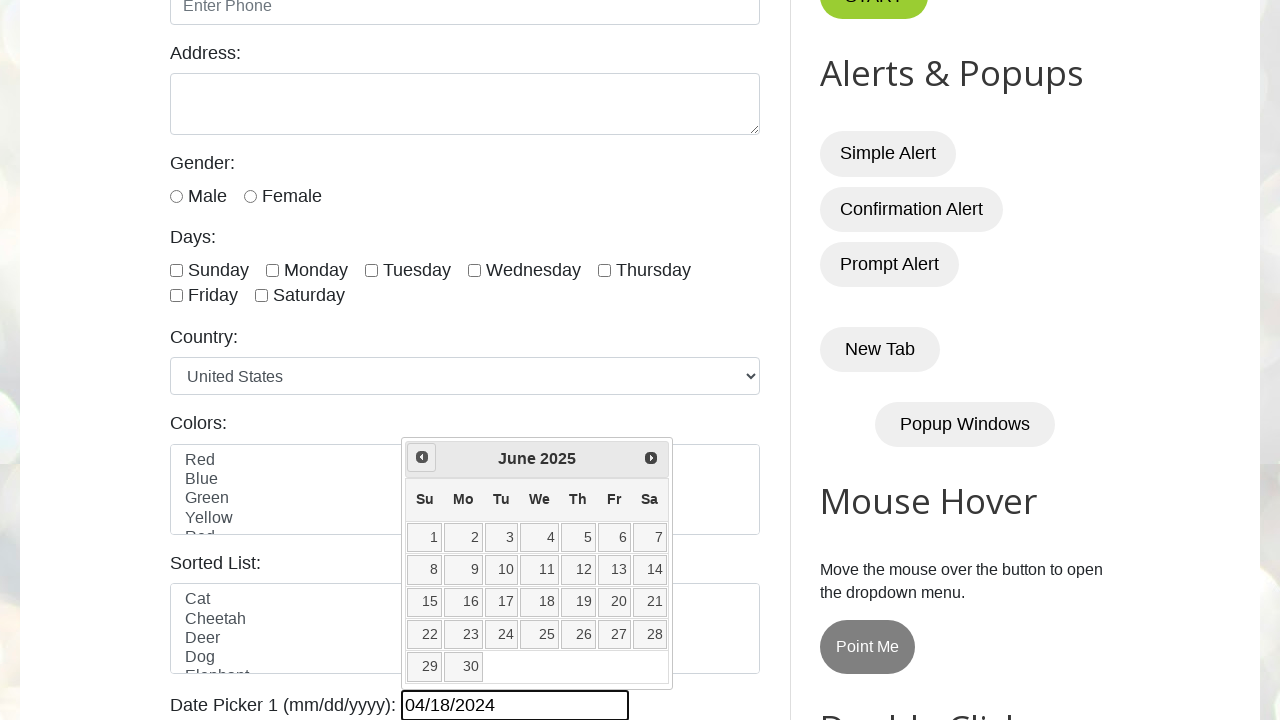

Navigated to previous month/year (currently at June 2025) at (422, 457) on [title="Prev"]
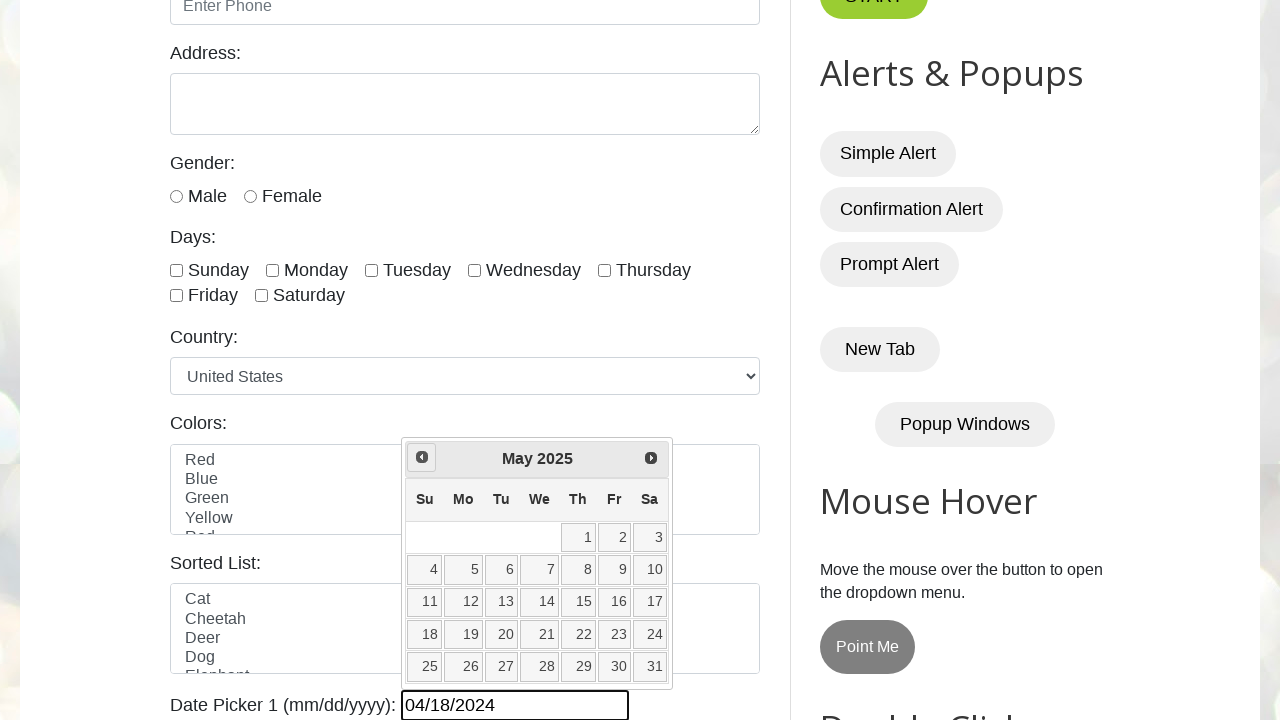

Navigated to previous month/year (currently at May 2025) at (422, 457) on [title="Prev"]
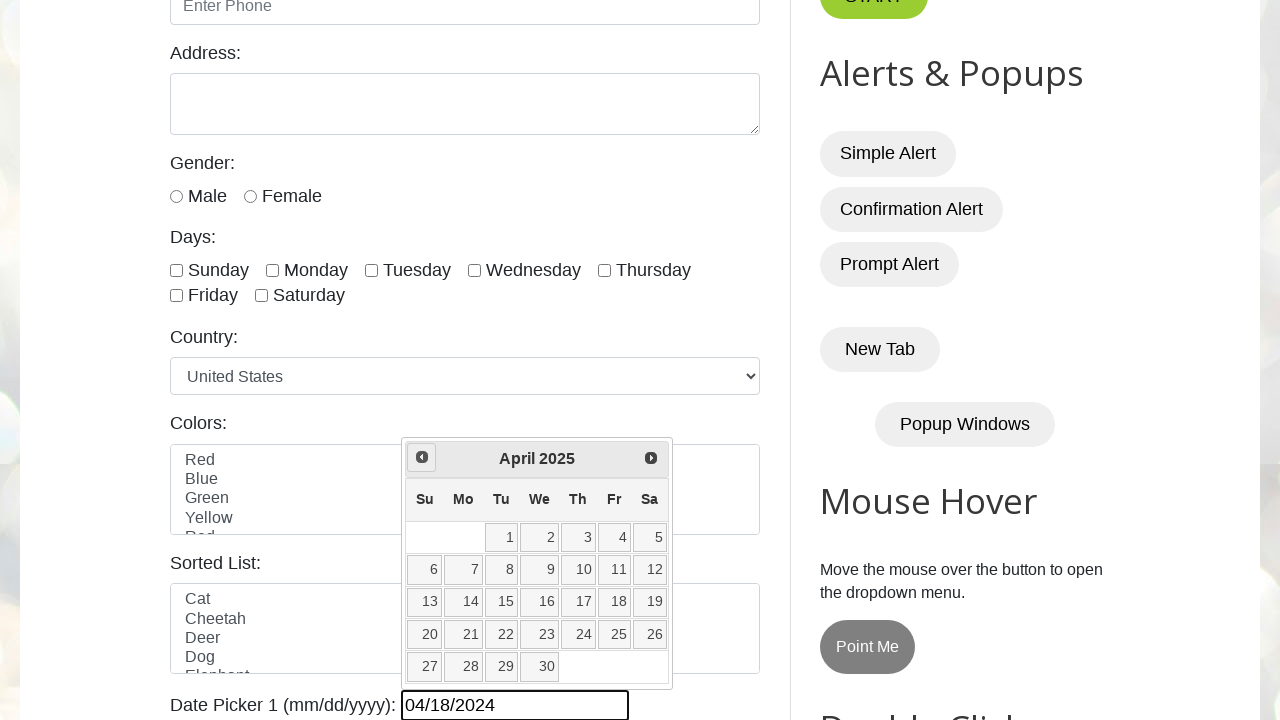

Navigated to previous month/year (currently at April 2025) at (422, 457) on [title="Prev"]
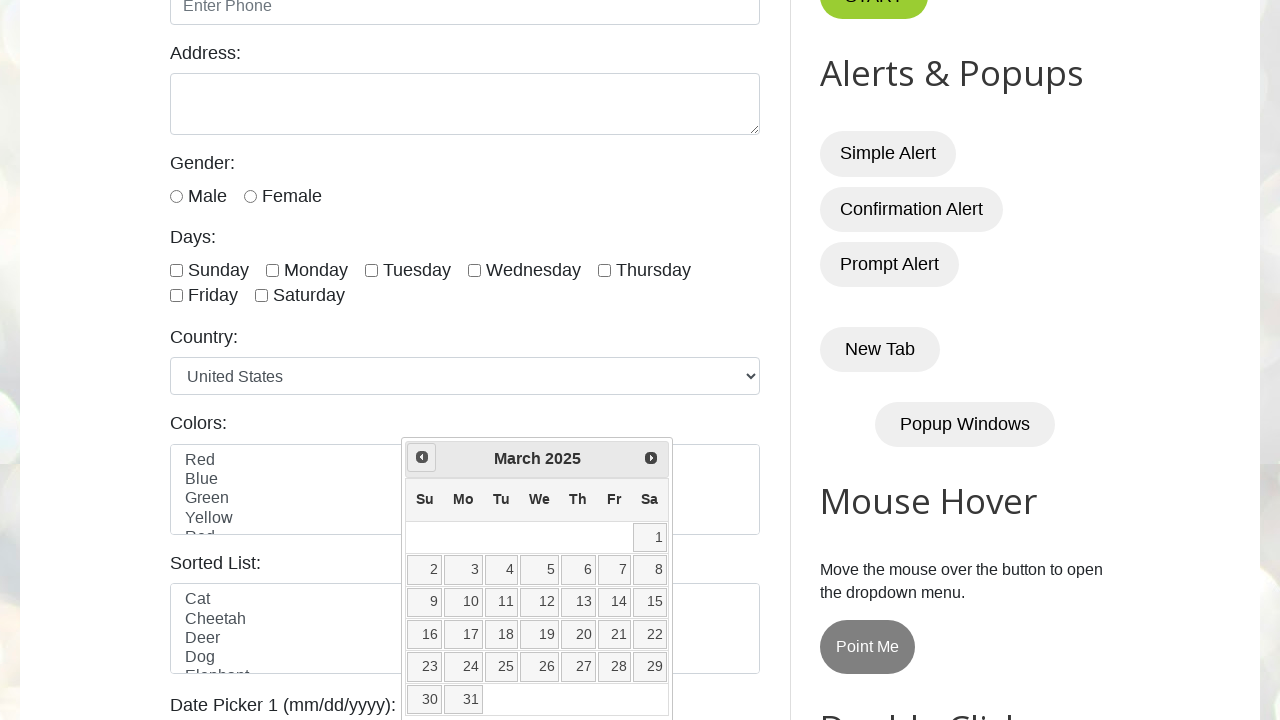

Navigated to previous month/year (currently at March 2025) at (422, 457) on [title="Prev"]
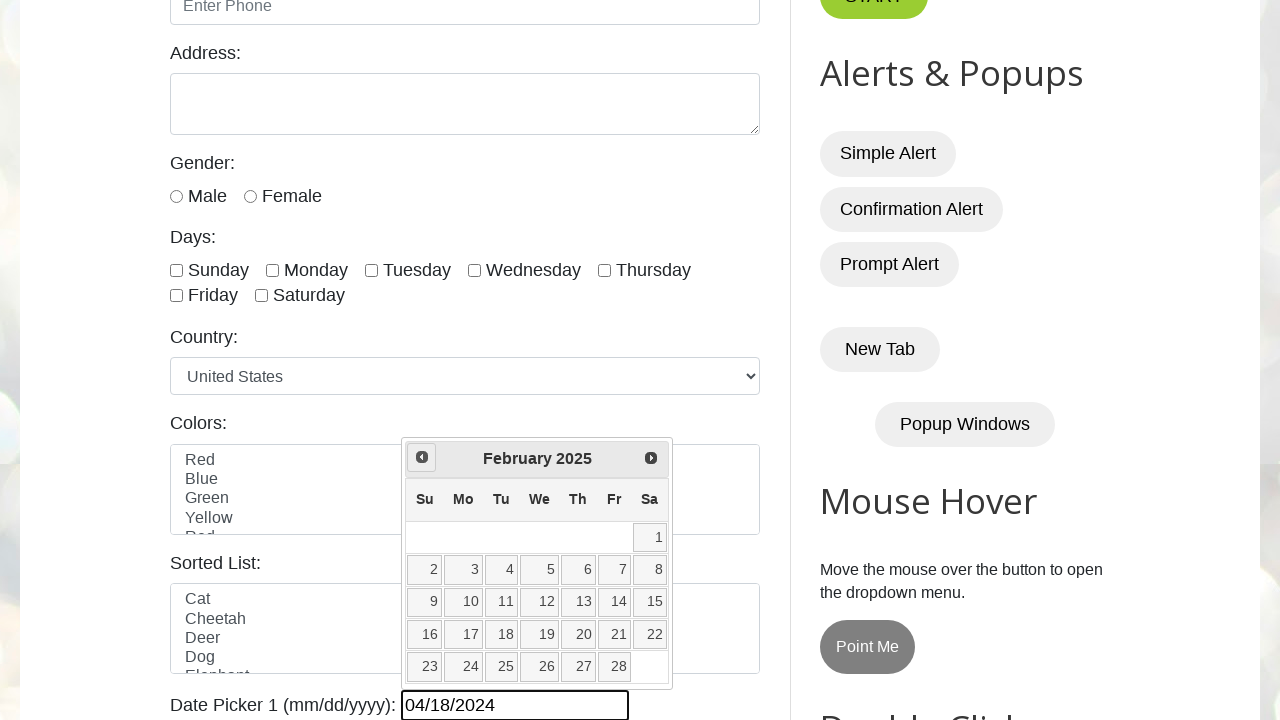

Navigated to previous month/year (currently at February 2025) at (422, 457) on [title="Prev"]
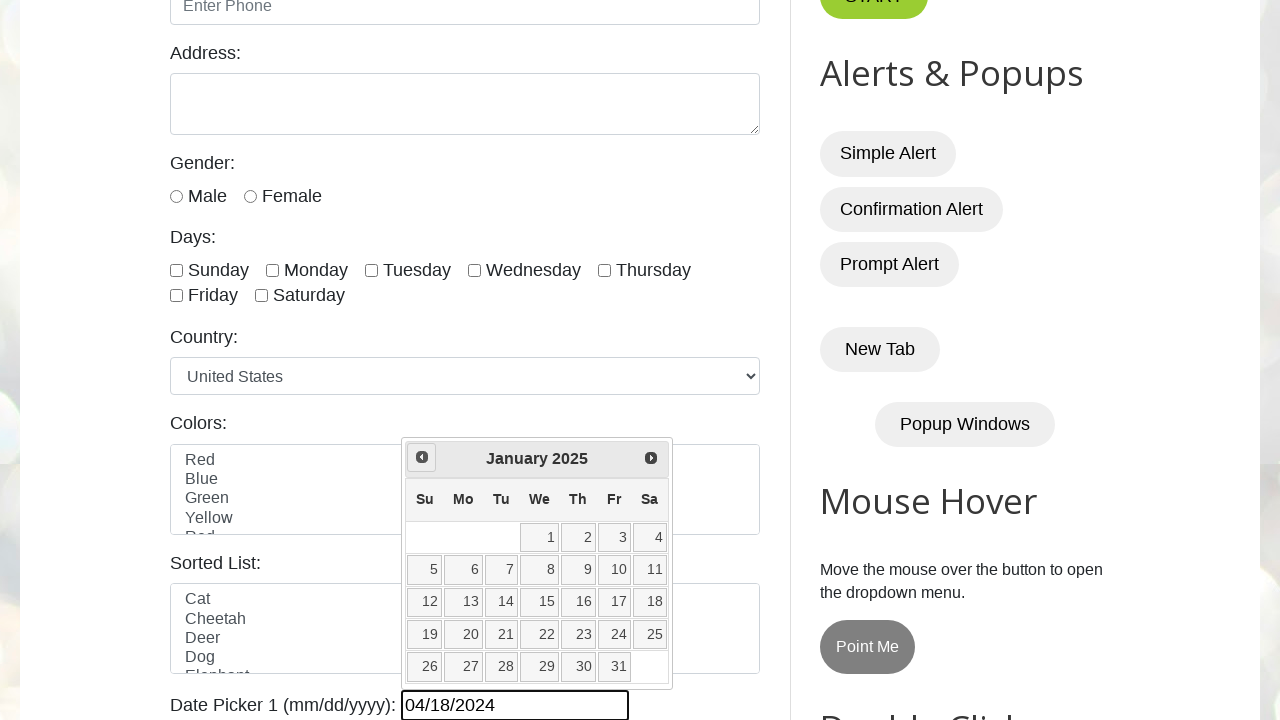

Navigated to previous month/year (currently at January 2025) at (422, 457) on [title="Prev"]
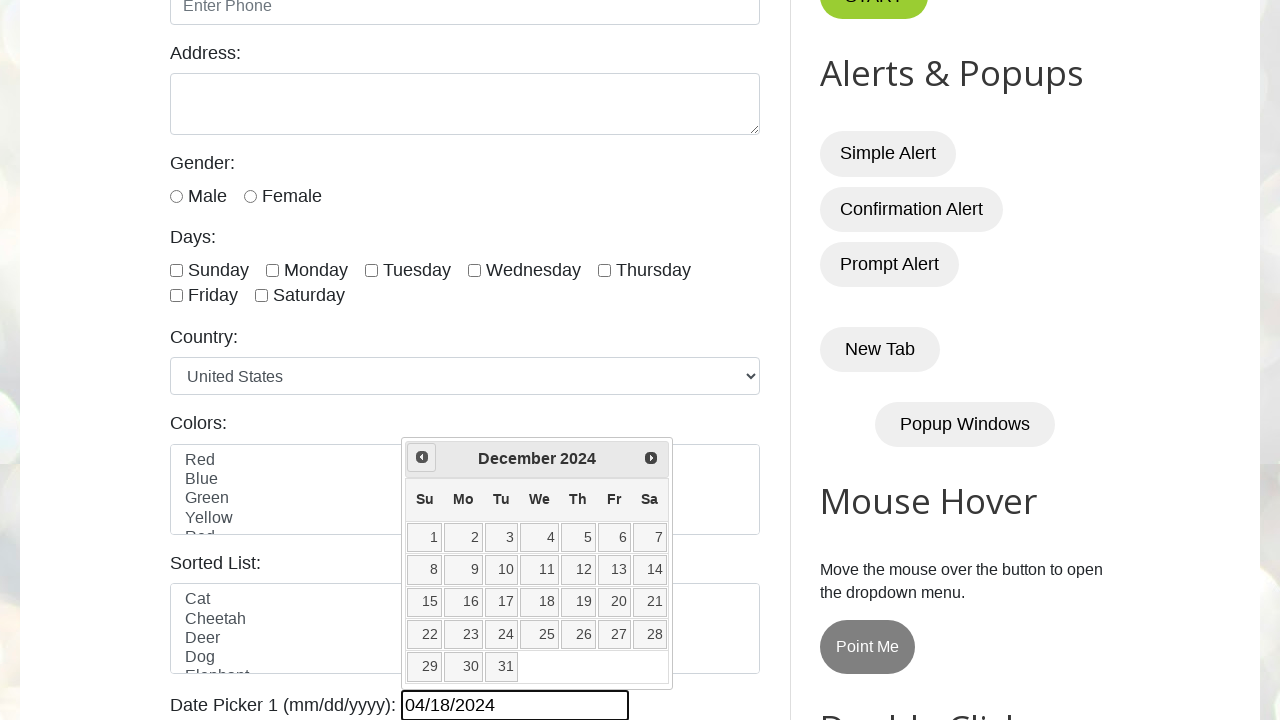

Navigated to previous month/year (currently at December 2024) at (422, 457) on [title="Prev"]
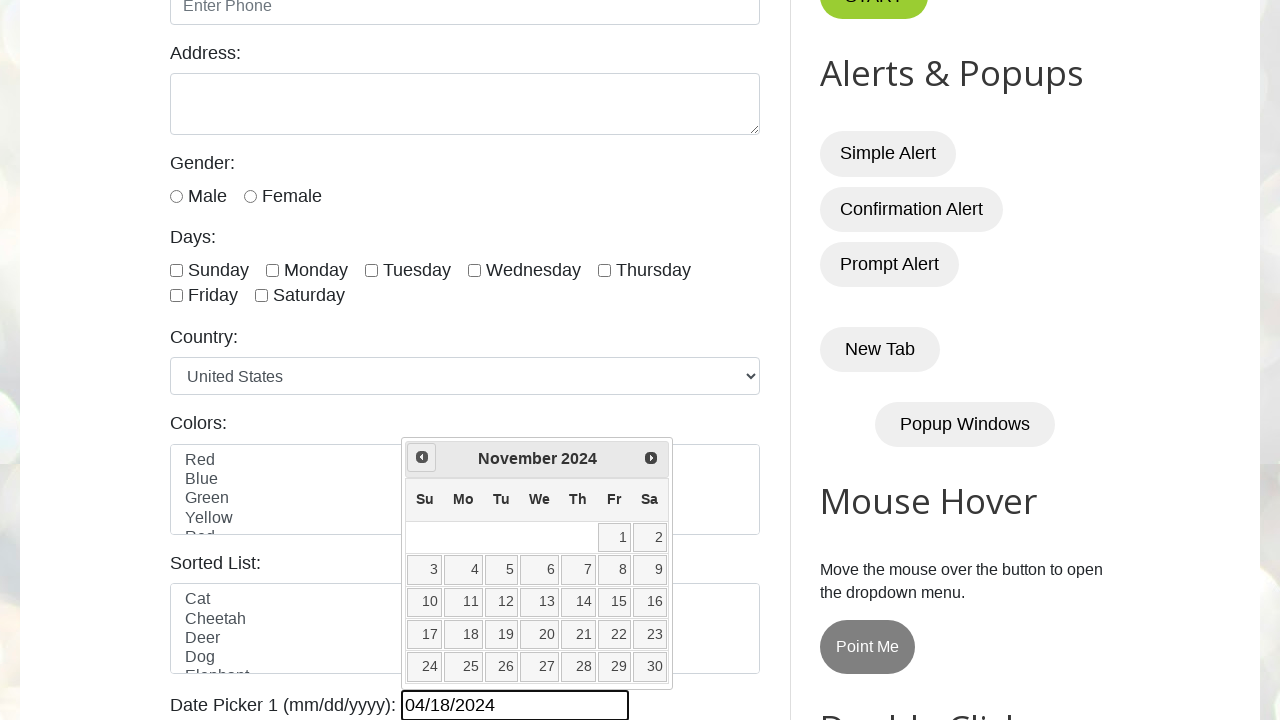

Navigated to previous month/year (currently at November 2024) at (422, 457) on [title="Prev"]
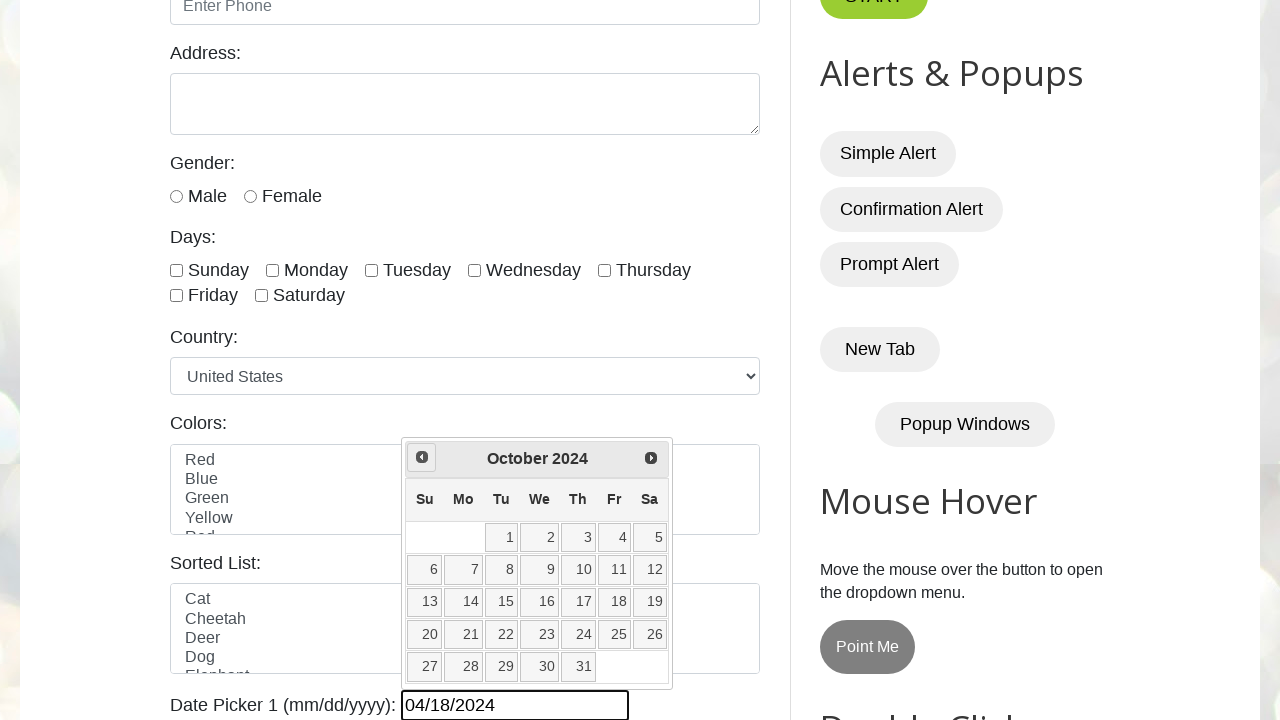

Navigated to previous month/year (currently at October 2024) at (422, 457) on [title="Prev"]
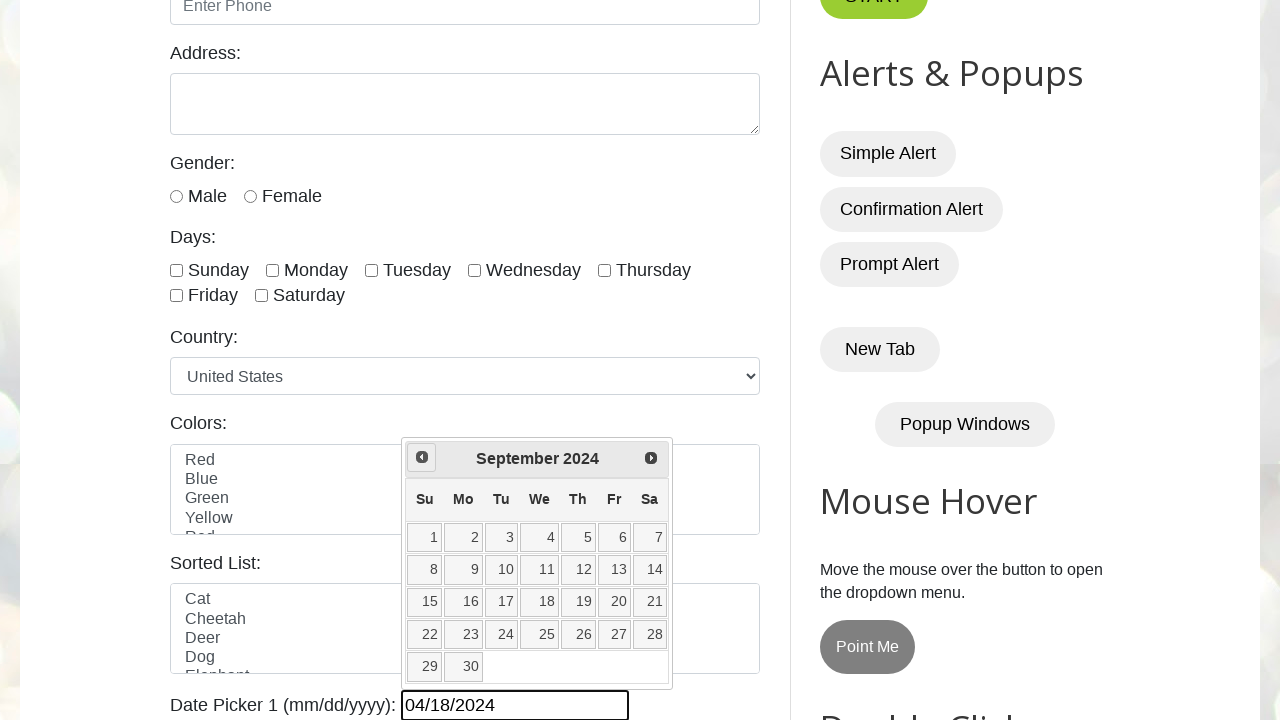

Navigated to previous month/year (currently at September 2024) at (422, 457) on [title="Prev"]
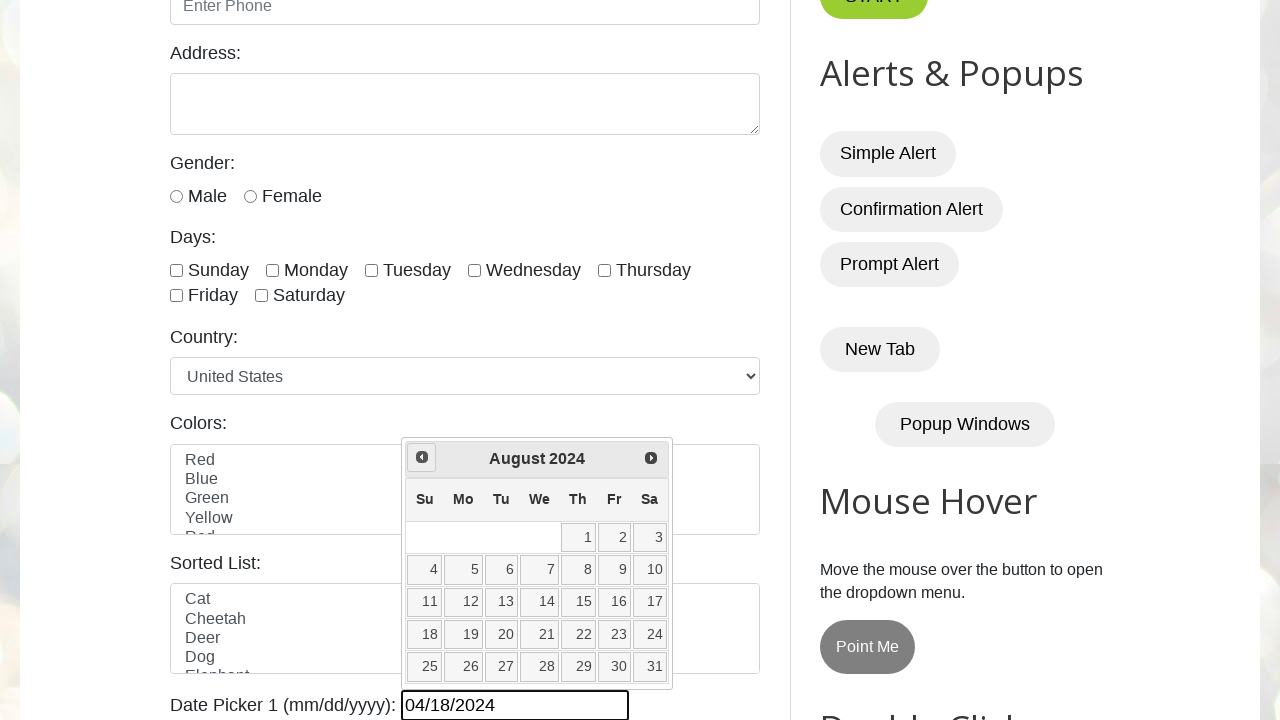

Navigated to previous month/year (currently at August 2024) at (422, 457) on [title="Prev"]
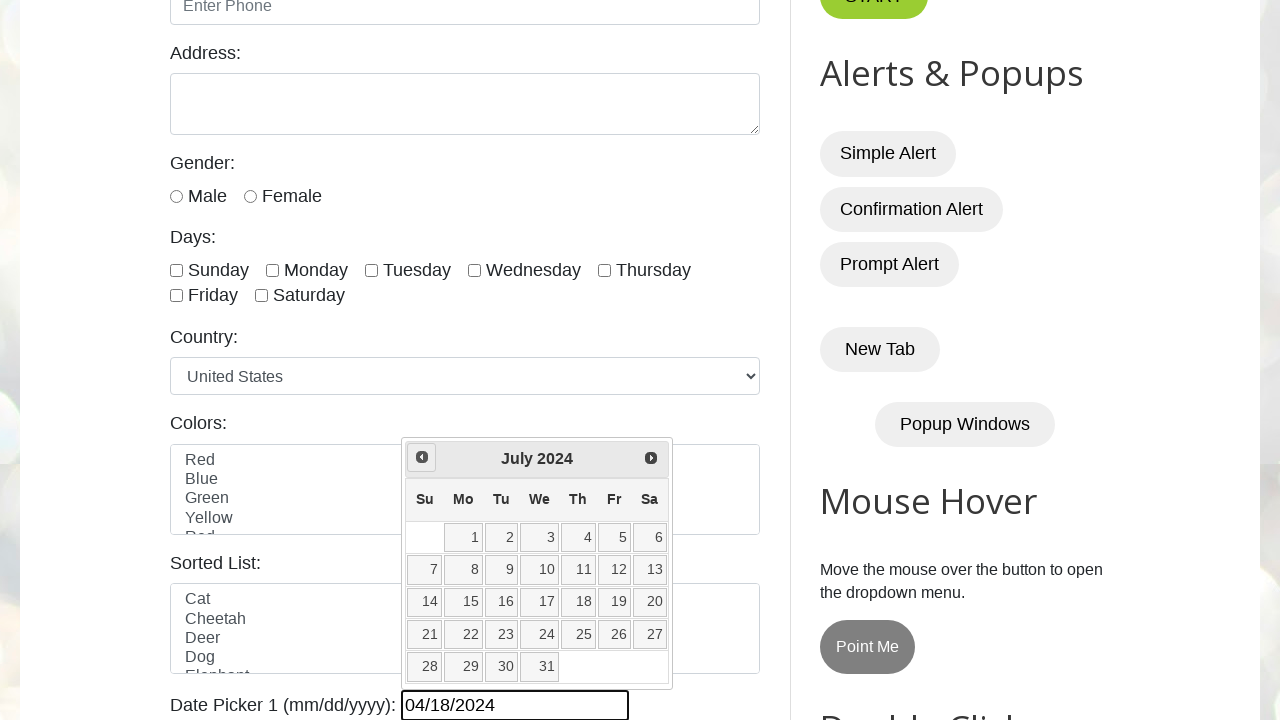

Navigated to previous month/year (currently at July 2024) at (422, 457) on [title="Prev"]
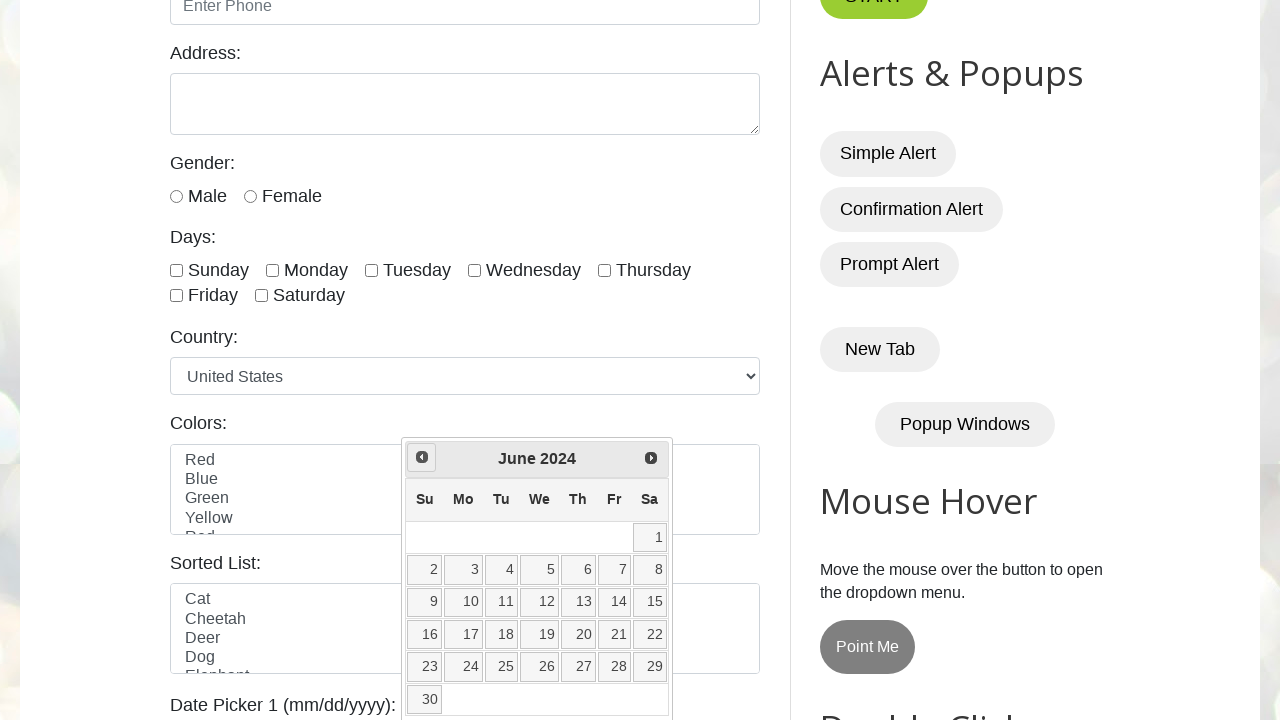

Navigated to previous month/year (currently at June 2024) at (422, 457) on [title="Prev"]
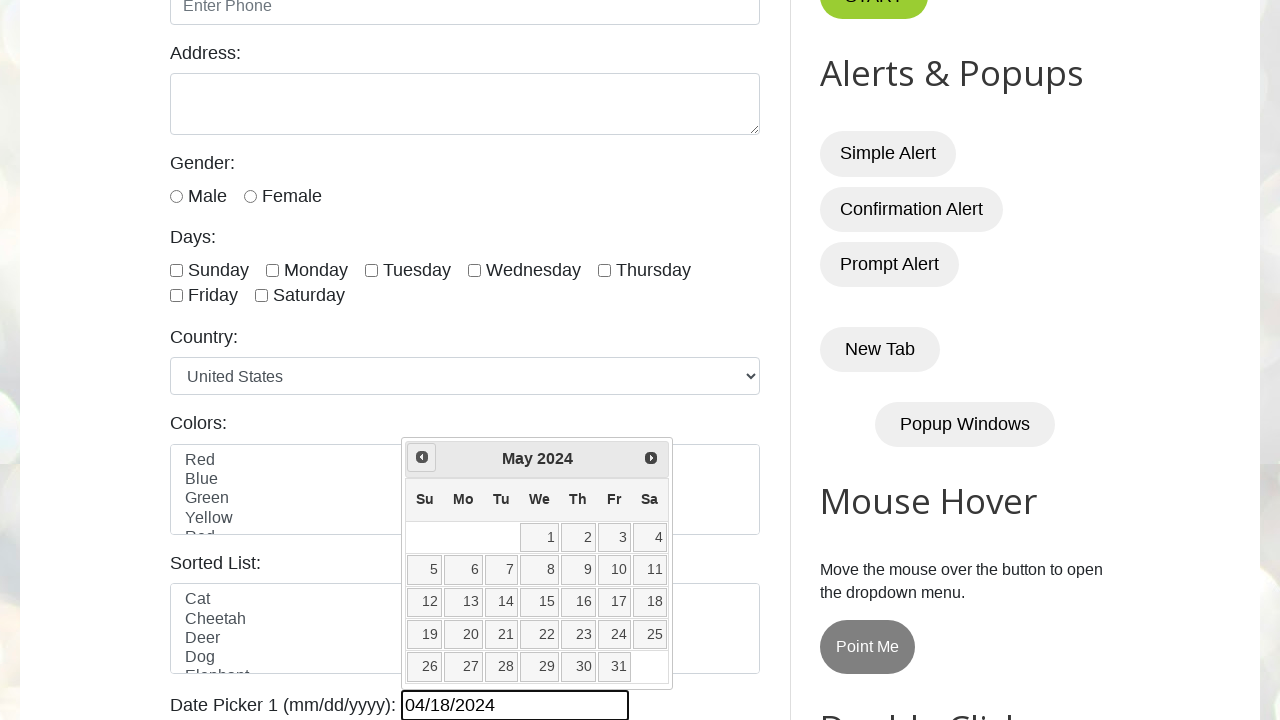

Navigated to previous month/year (currently at May 2024) at (422, 457) on [title="Prev"]
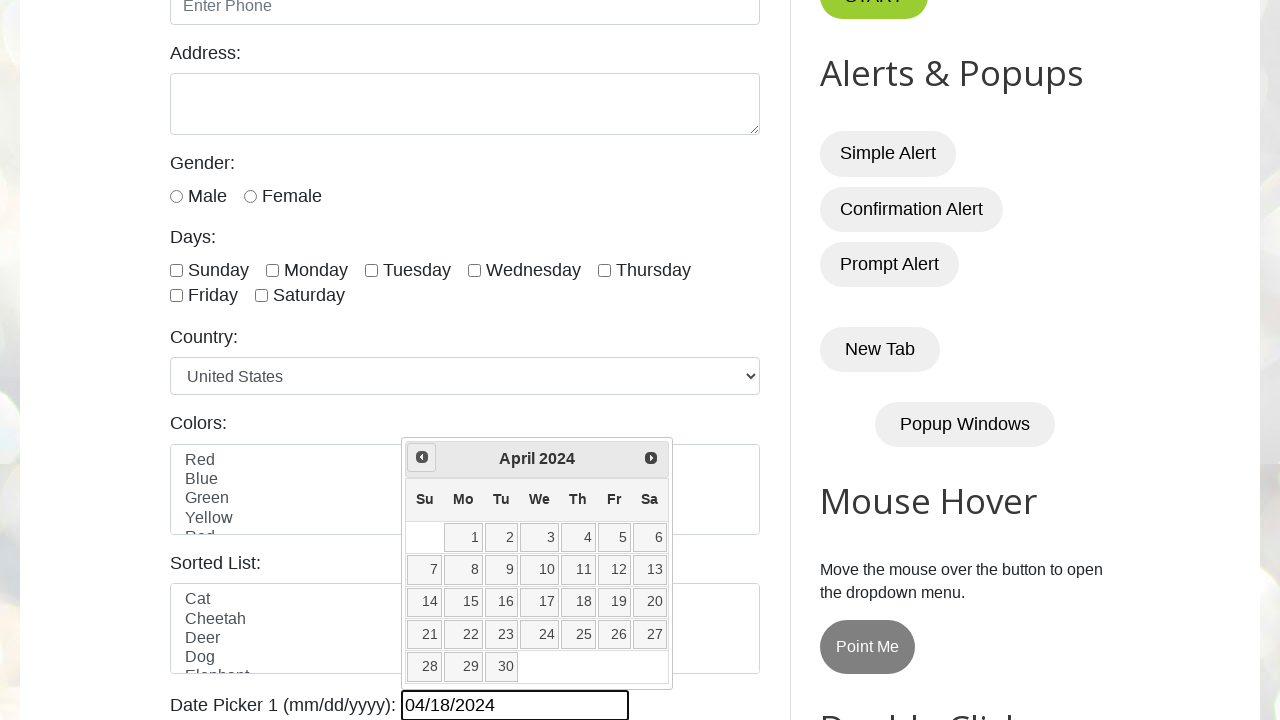

Navigated to previous month/year (currently at April 2024) at (422, 457) on [title="Prev"]
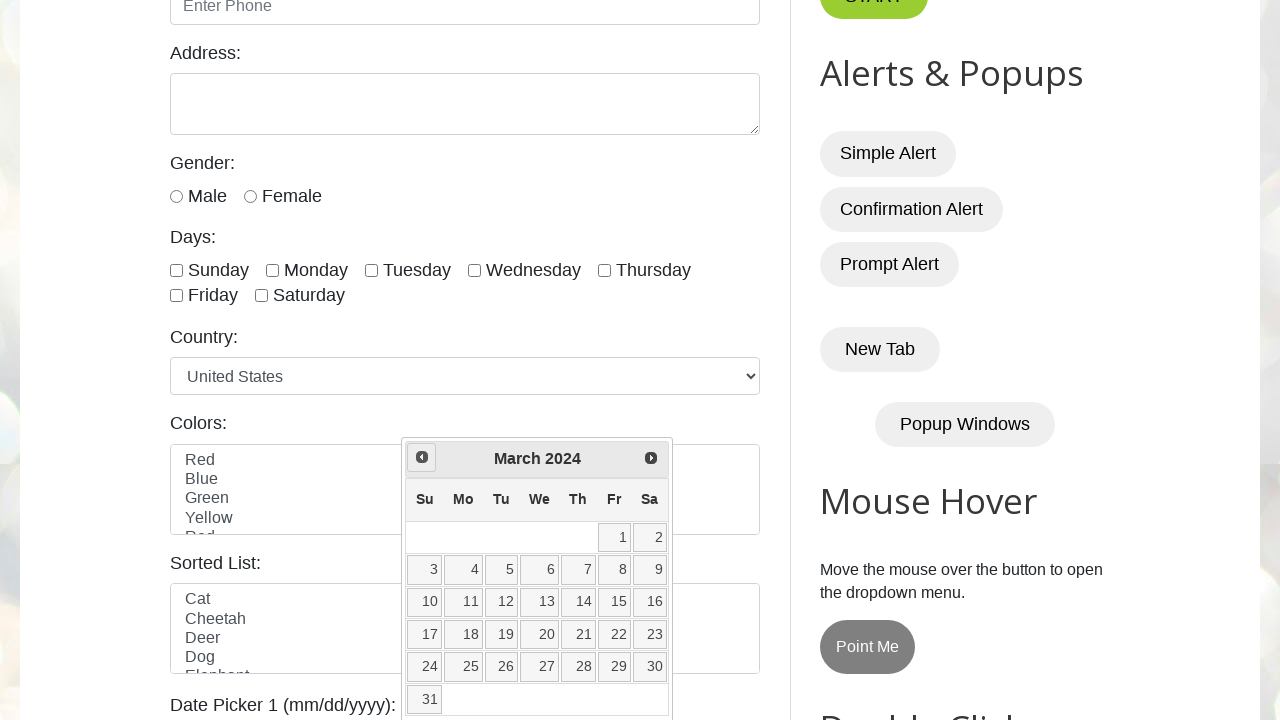

Selected date 13 in the date picker
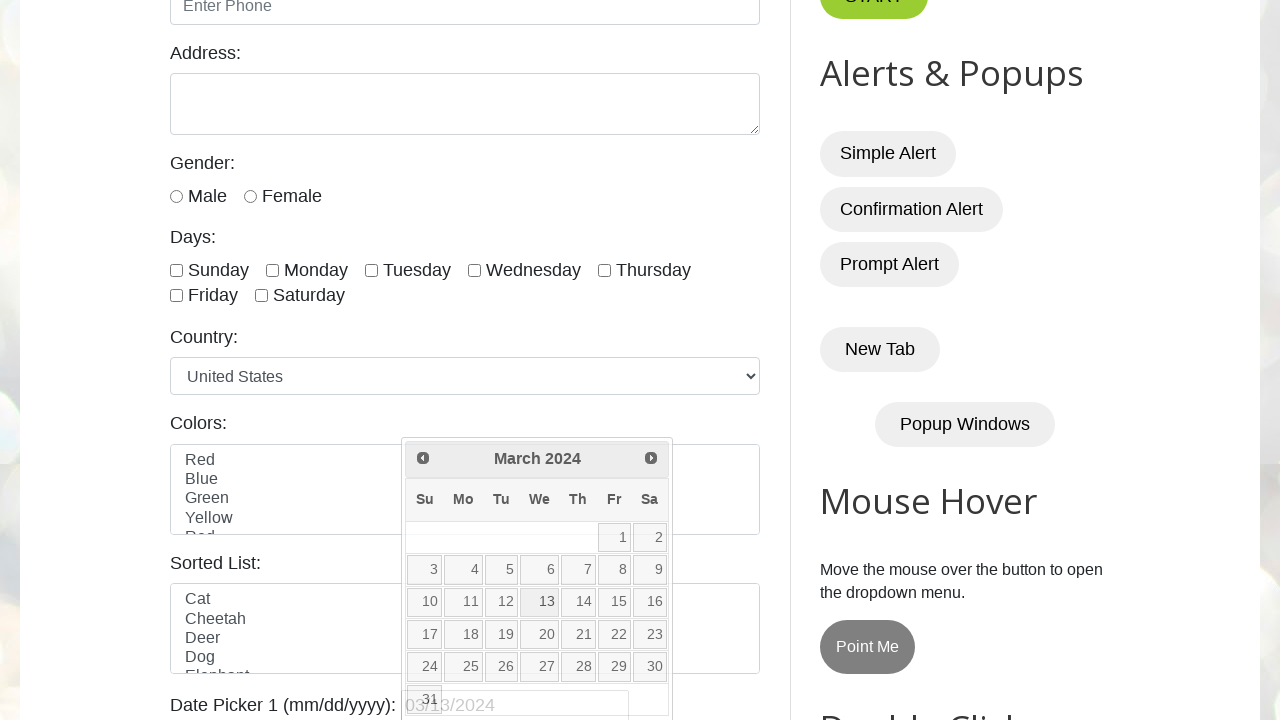

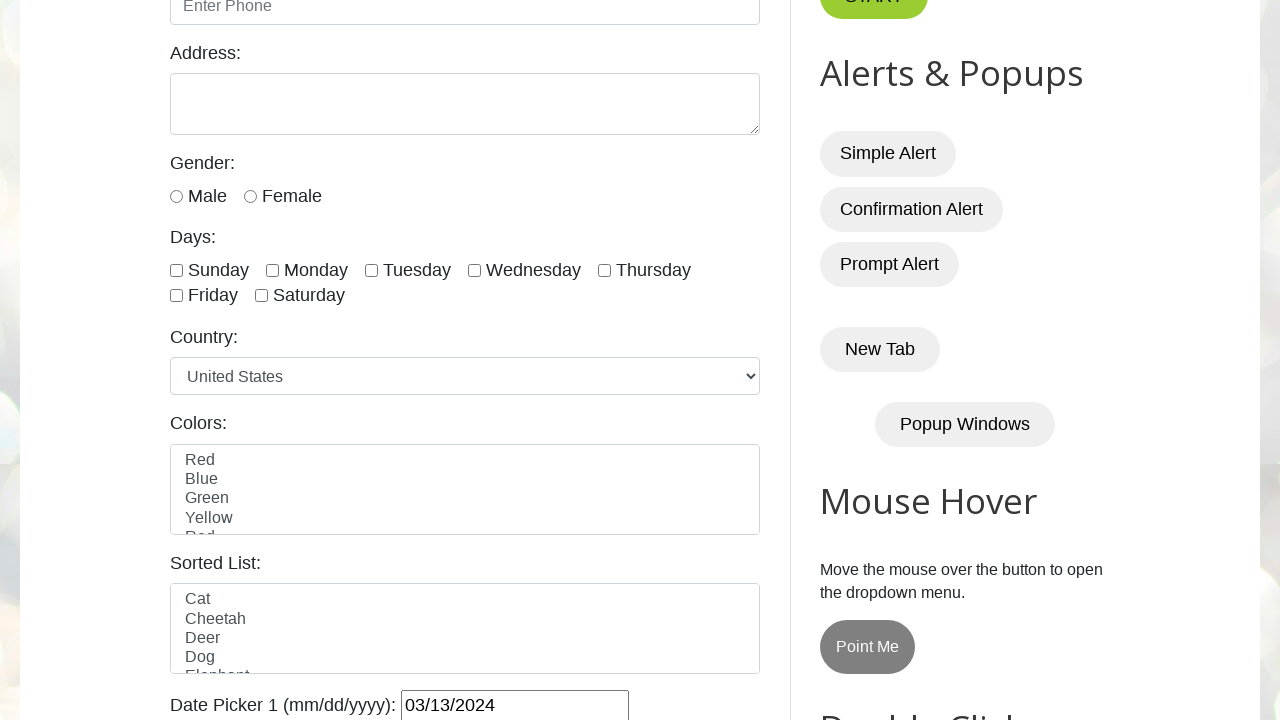